Tests the eighth FAQ accordion dropdown about delivery to Moscow region

Starting URL: https://qa-scooter.praktikum-services.ru/

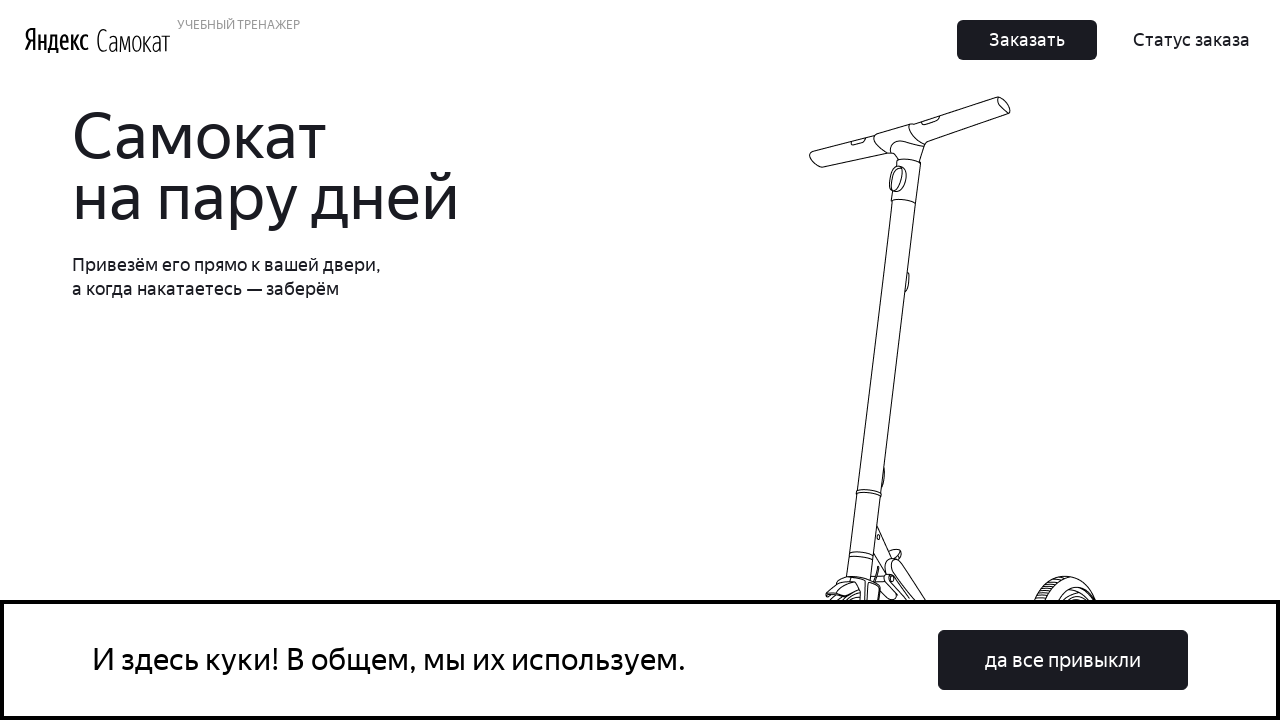

Scrolled eighth FAQ accordion heading into view
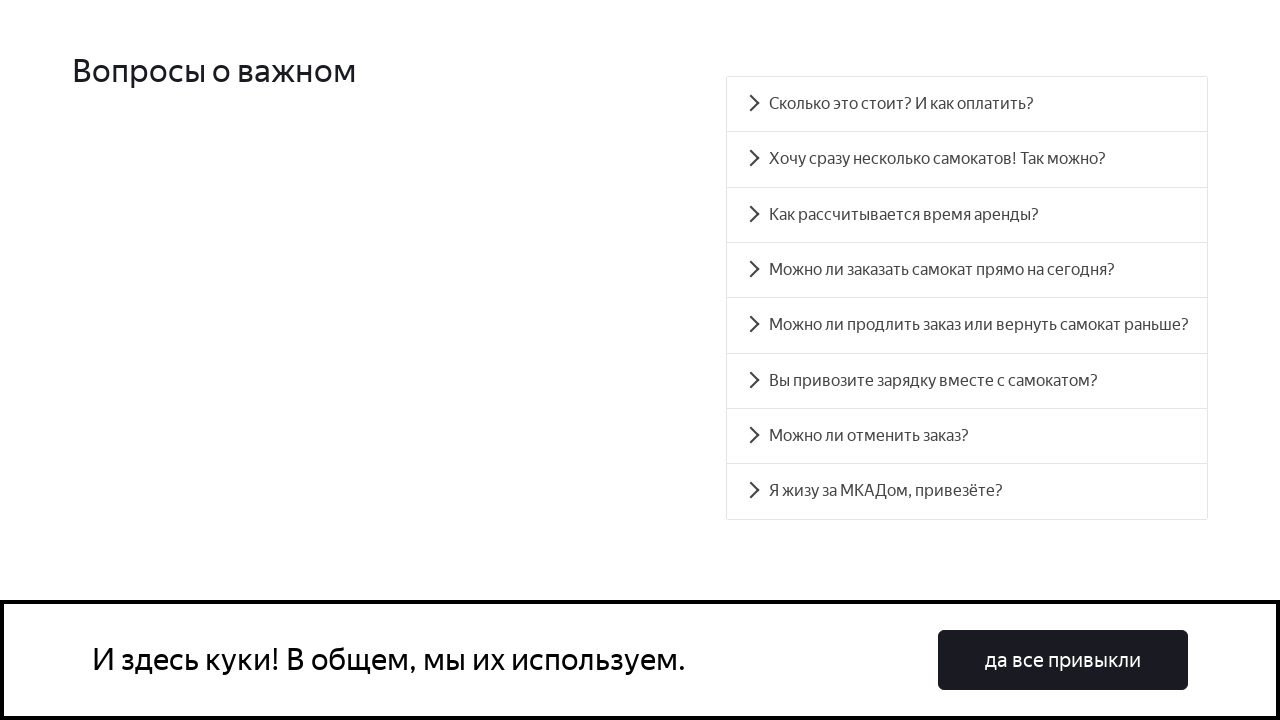

Clicked eighth accordion heading about delivery to Moscow region at (967, 492) on xpath=//*[@id='accordion__heading-7']
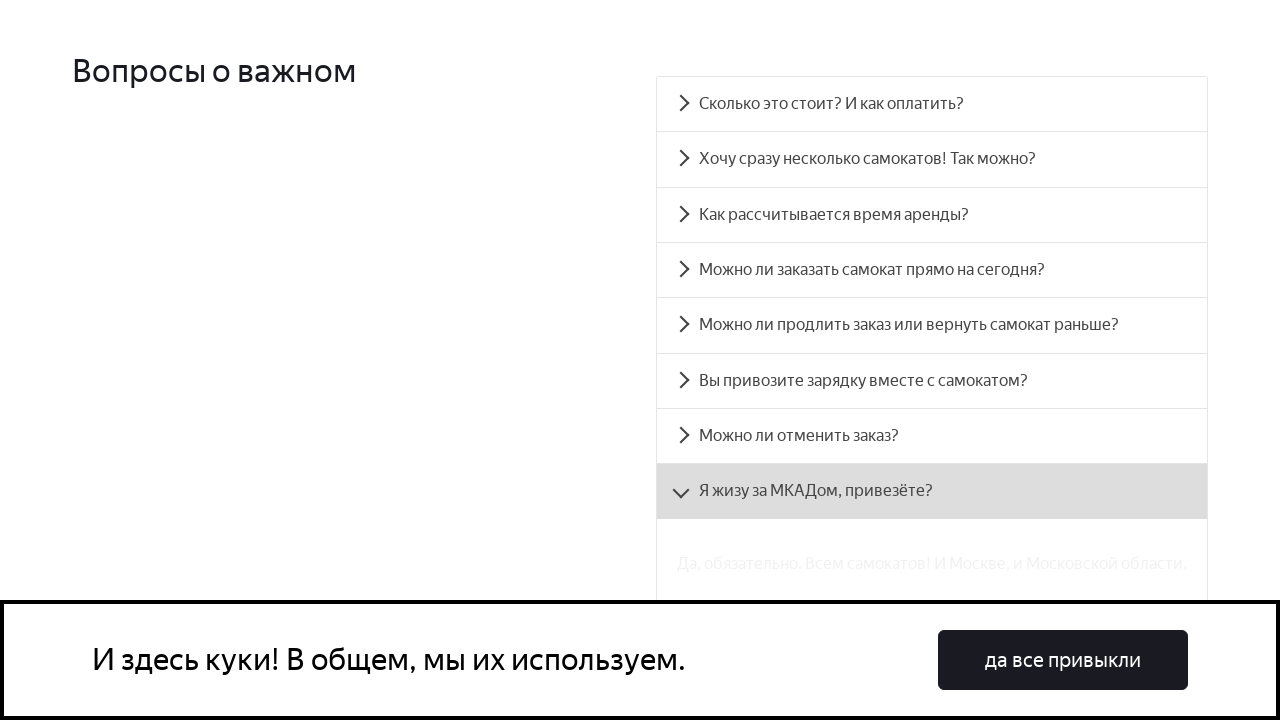

Accordion panel content became visible
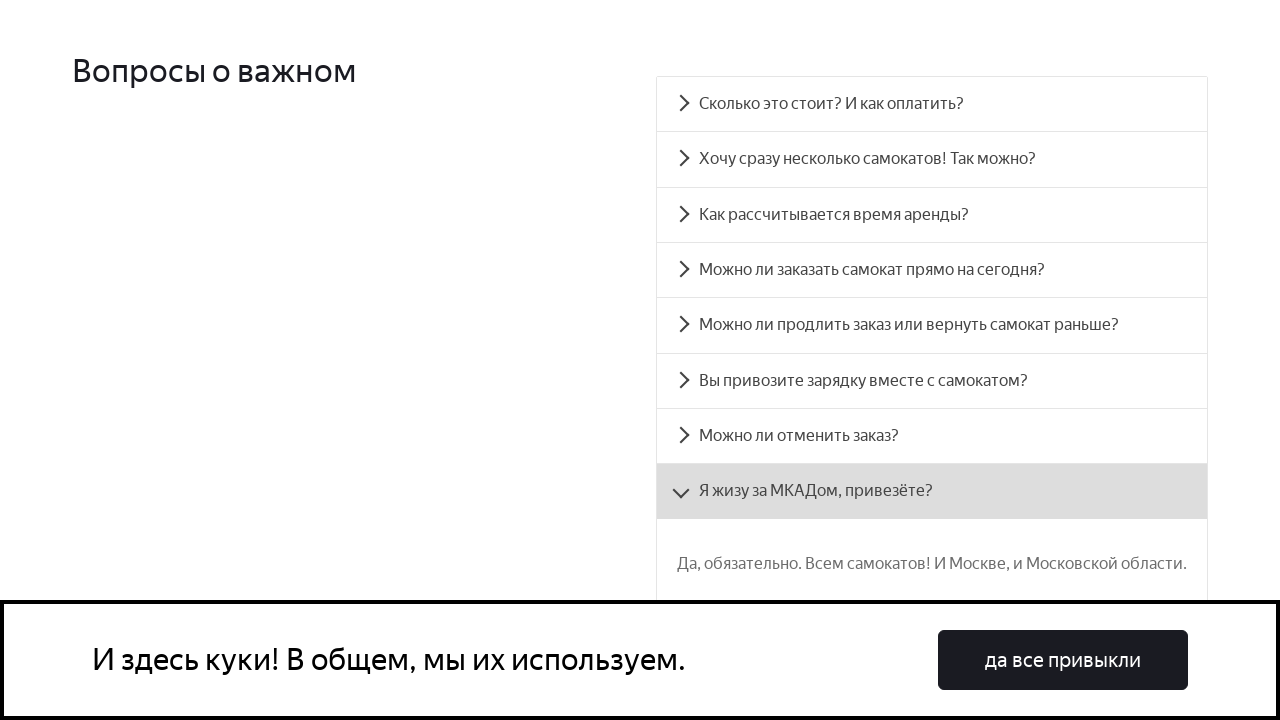

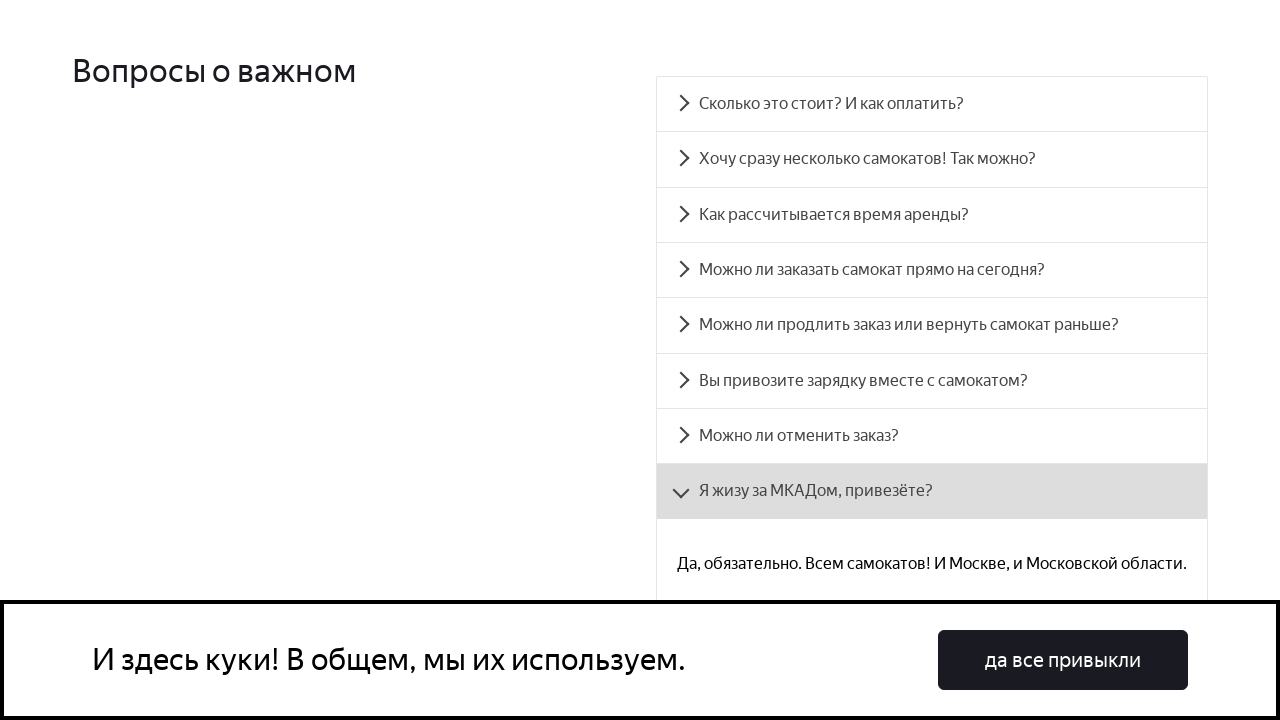